Tests web table sorting functionality by selecting a page size, clicking the sort button, and verifying that the table data is sorted correctly

Starting URL: https://rahulshettyacademy.com/seleniumPractise/#/offers

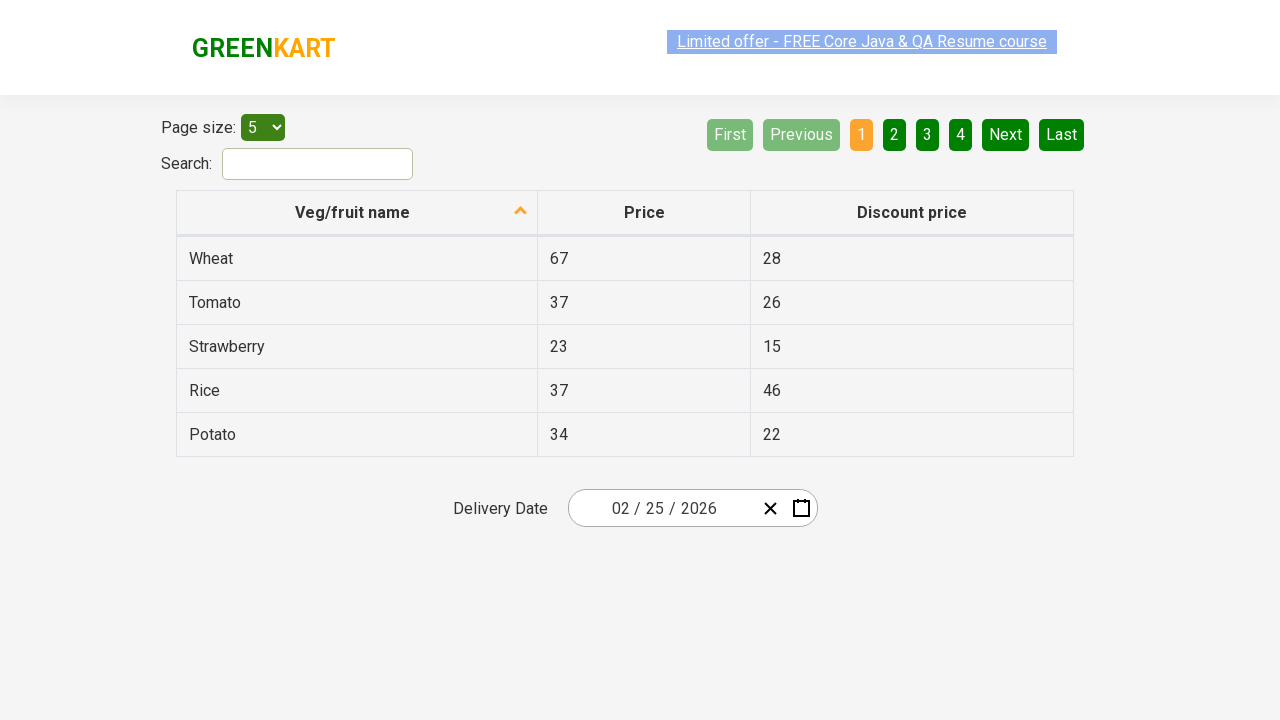

Selected '20' from page size dropdown on select#page-menu
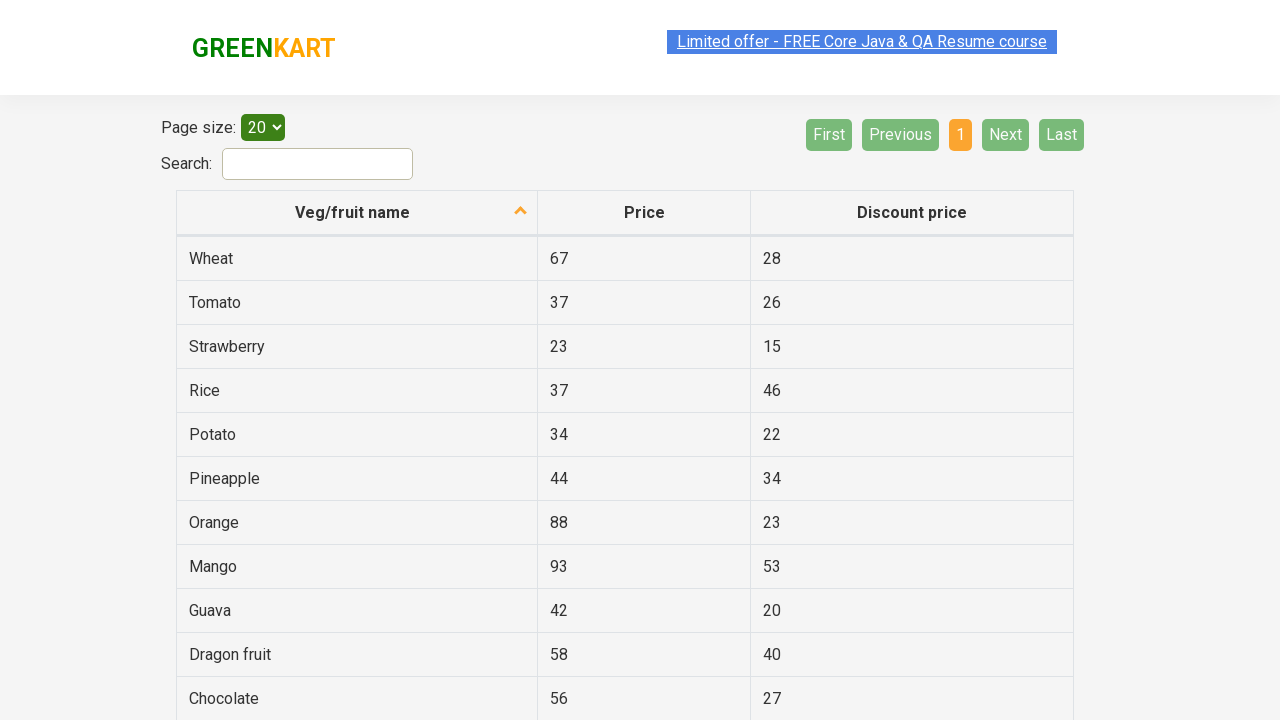

Table loaded with page size of 20 items
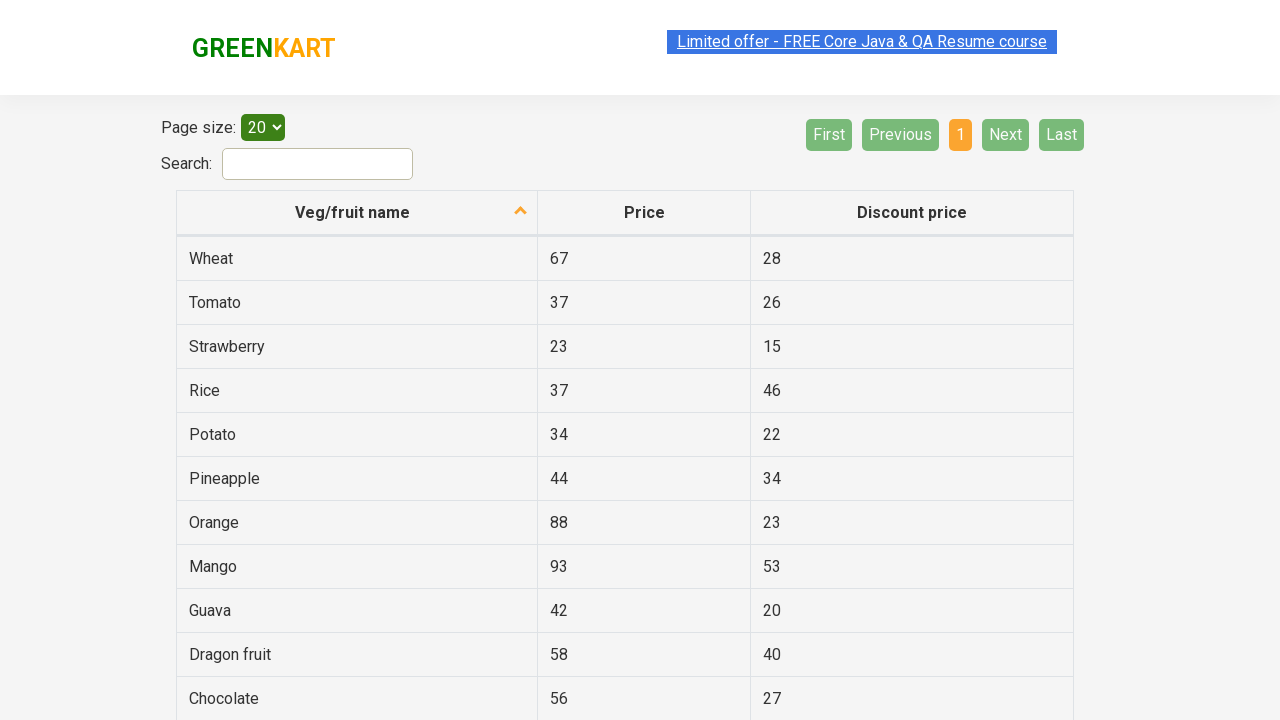

Clicked sort icon to sort table at (521, 212) on span.sort-icon.sort-descending
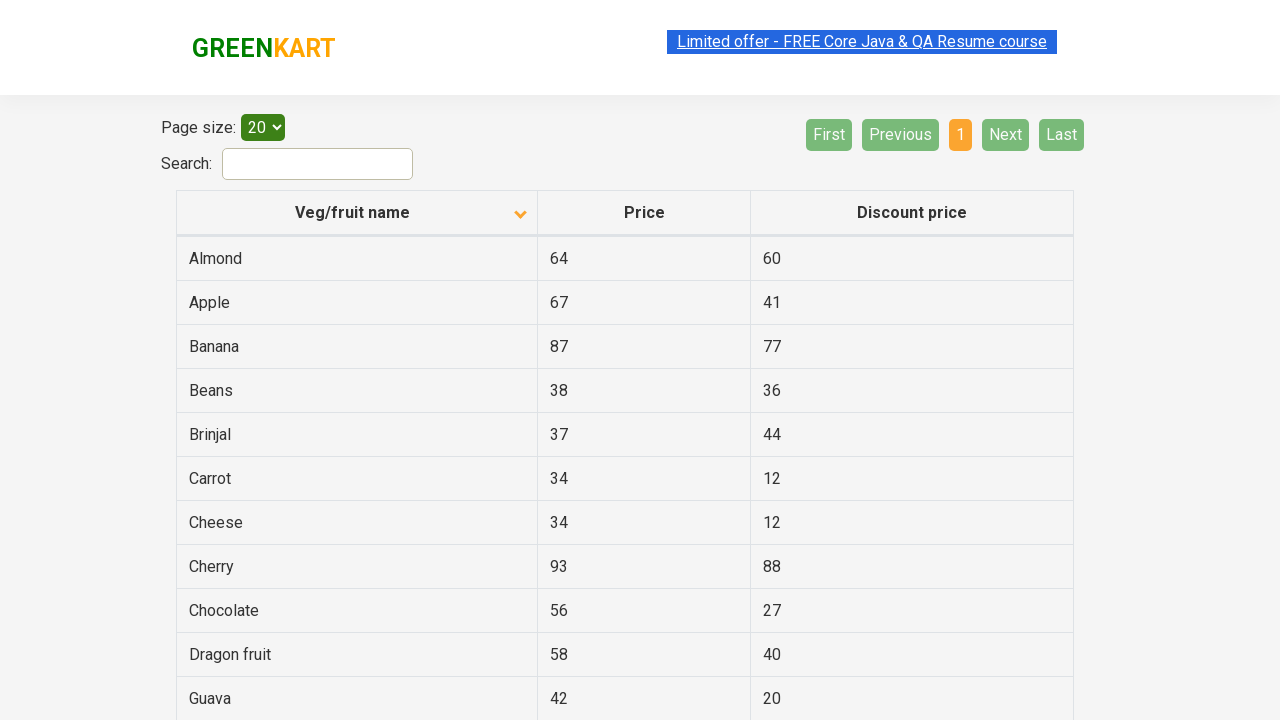

Waited for table to re-render after sorting
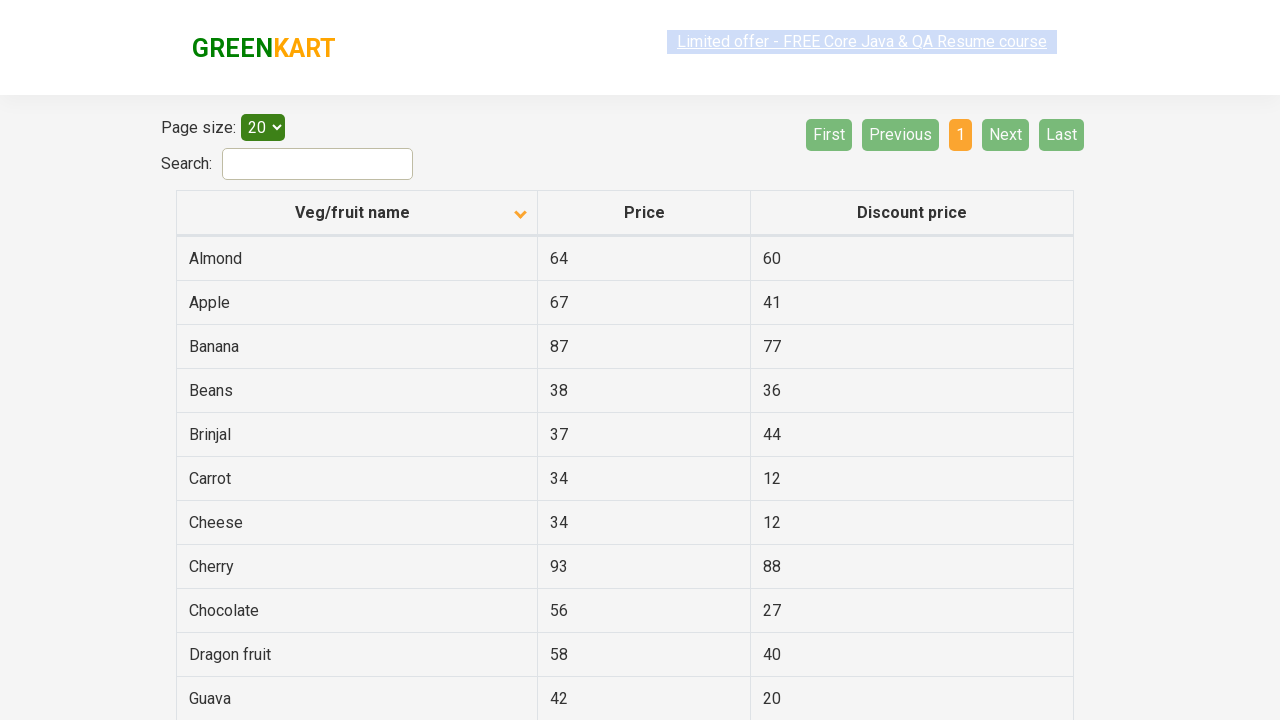

Verified sorted table elements are present
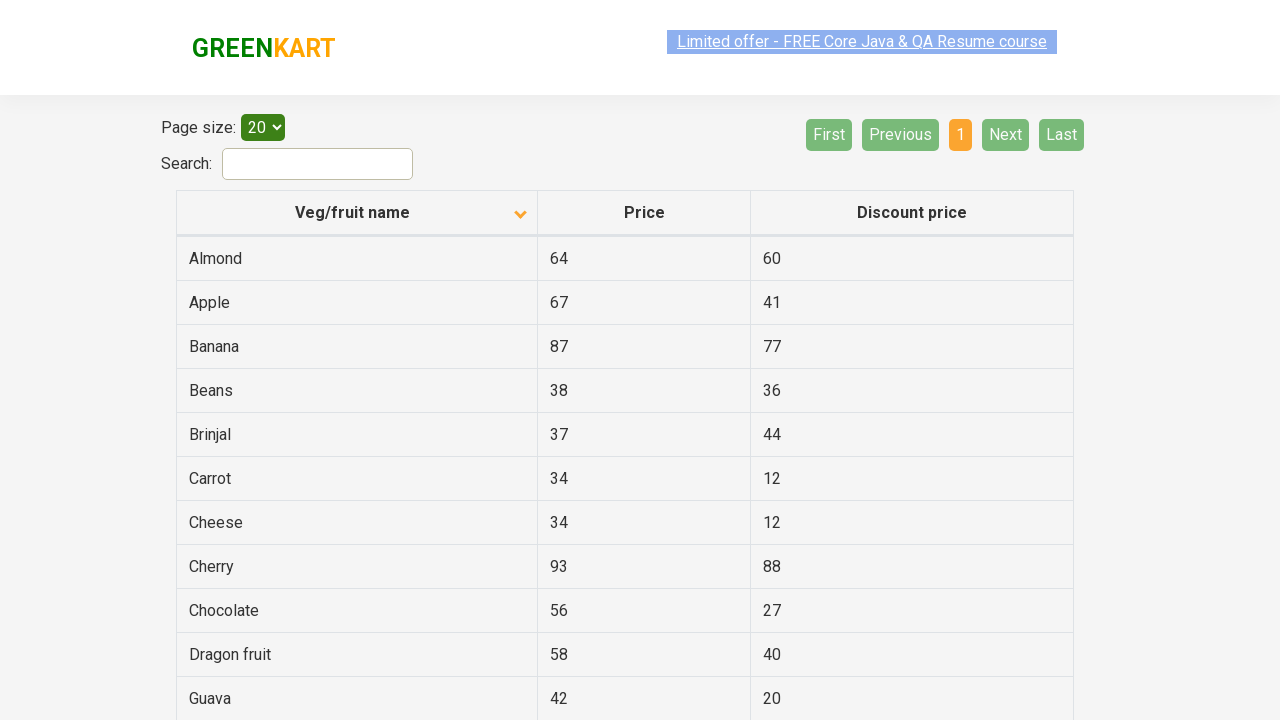

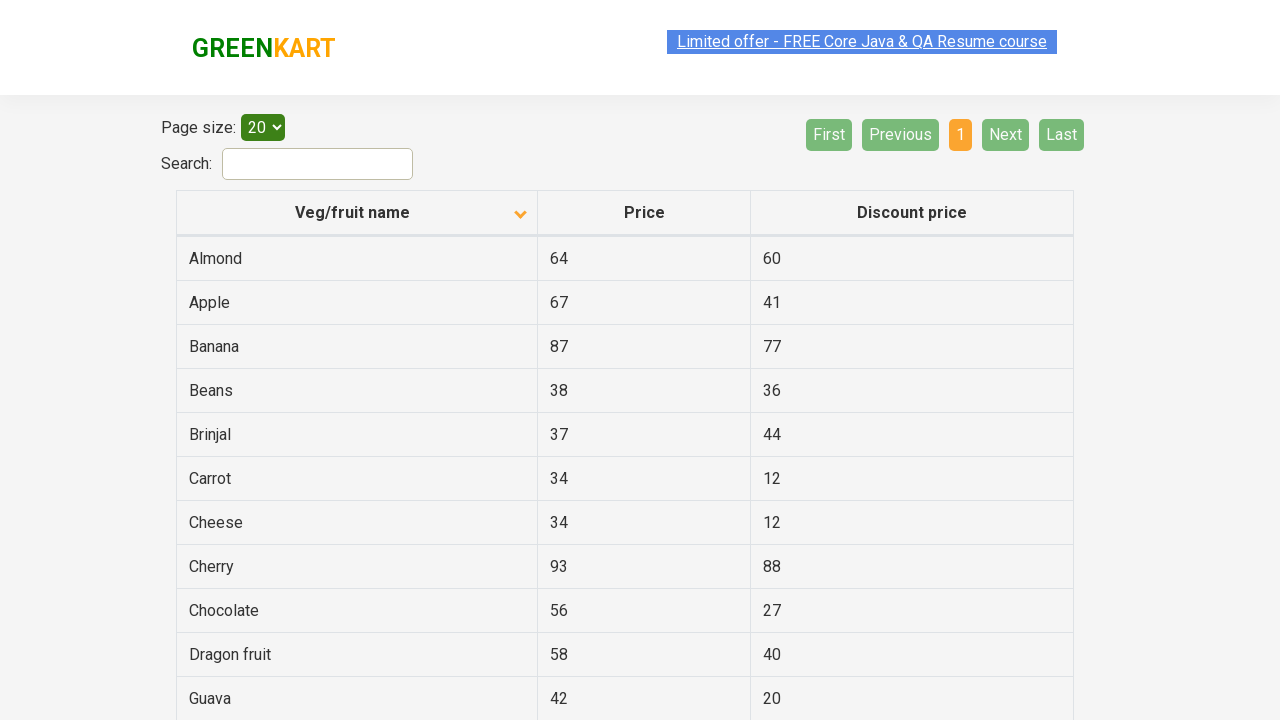